Tests that Clear completed button is hidden when no items are completed

Starting URL: https://demo.playwright.dev/todomvc

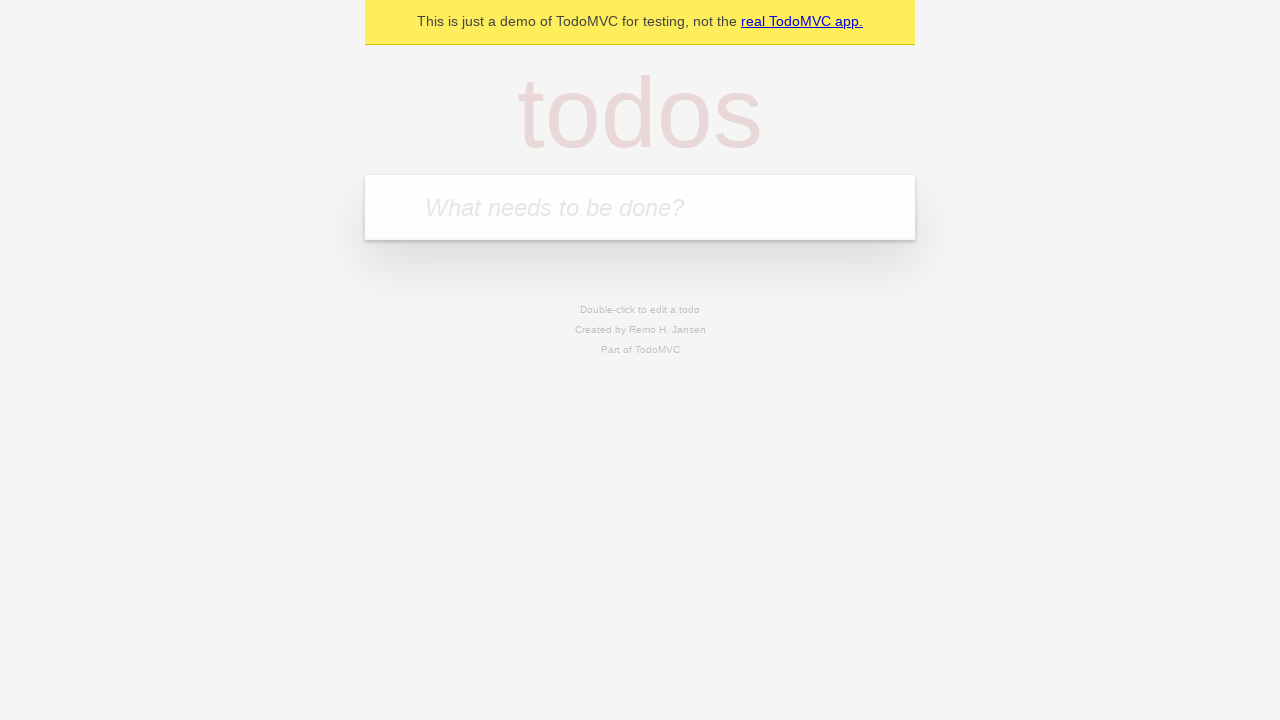

Filled todo input with 'buy some cheese' on internal:attr=[placeholder="What needs to be done?"i]
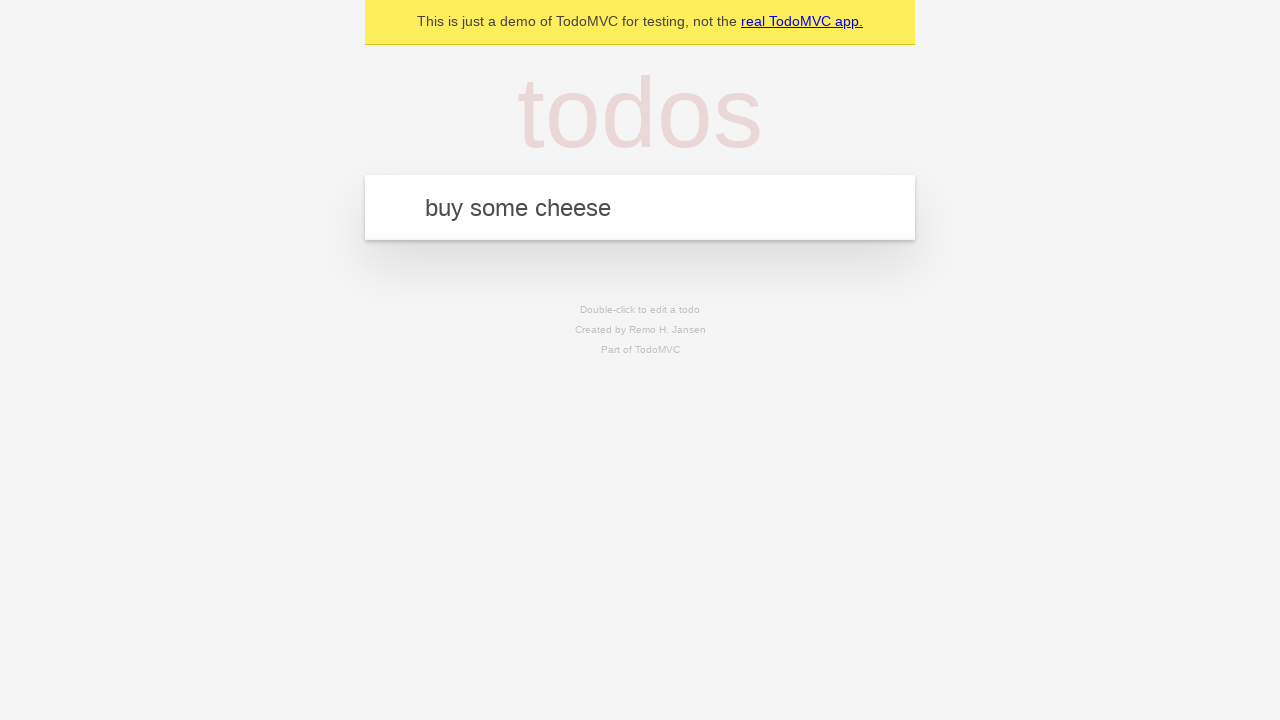

Pressed Enter to create todo 'buy some cheese' on internal:attr=[placeholder="What needs to be done?"i]
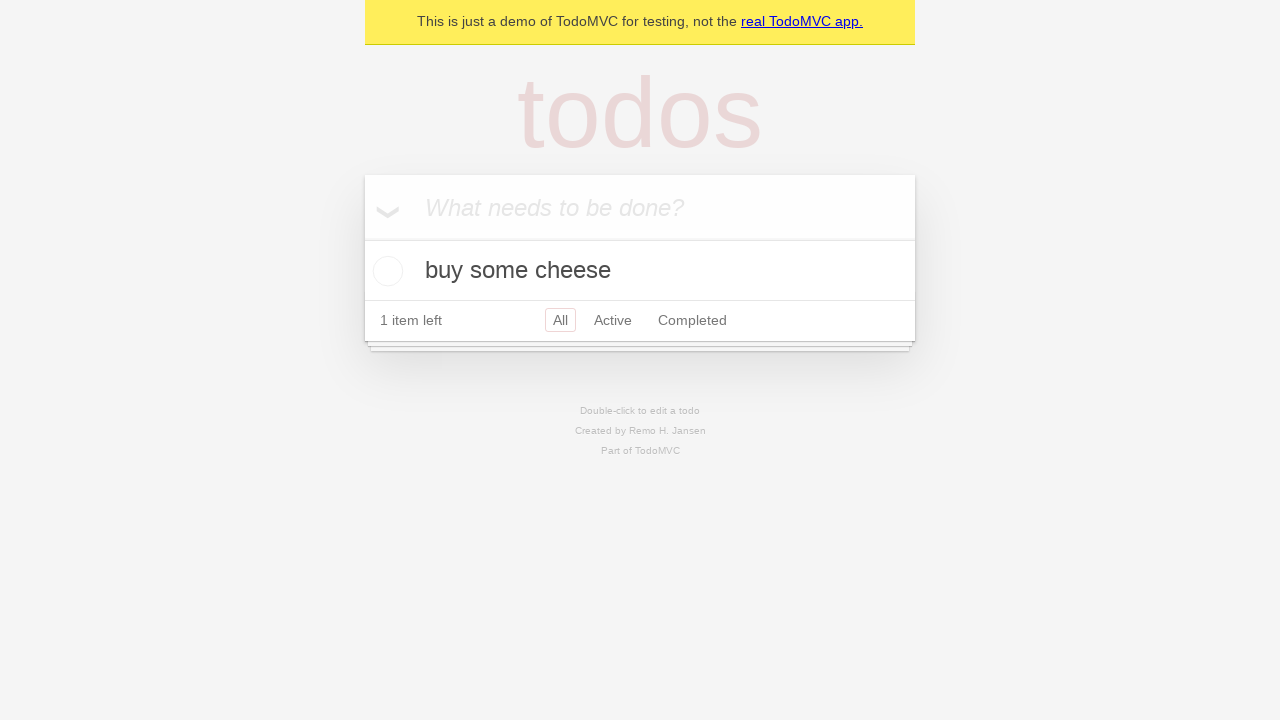

Filled todo input with 'feed the cat' on internal:attr=[placeholder="What needs to be done?"i]
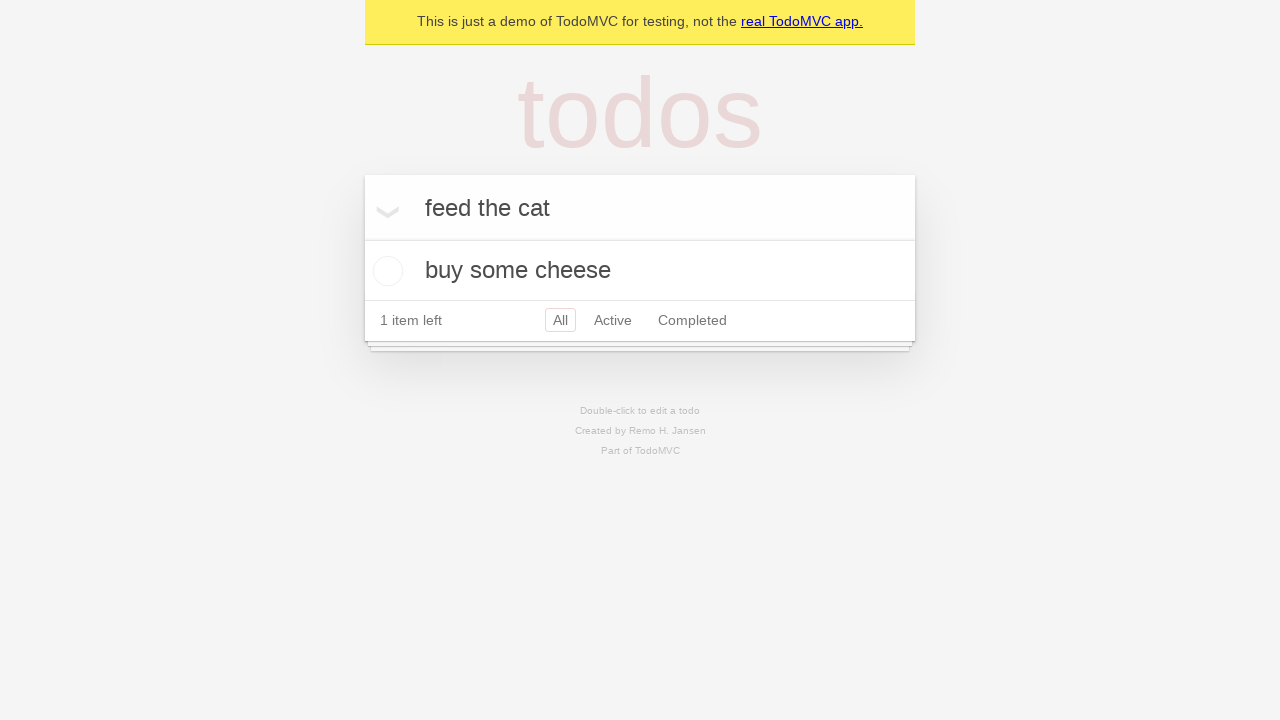

Pressed Enter to create todo 'feed the cat' on internal:attr=[placeholder="What needs to be done?"i]
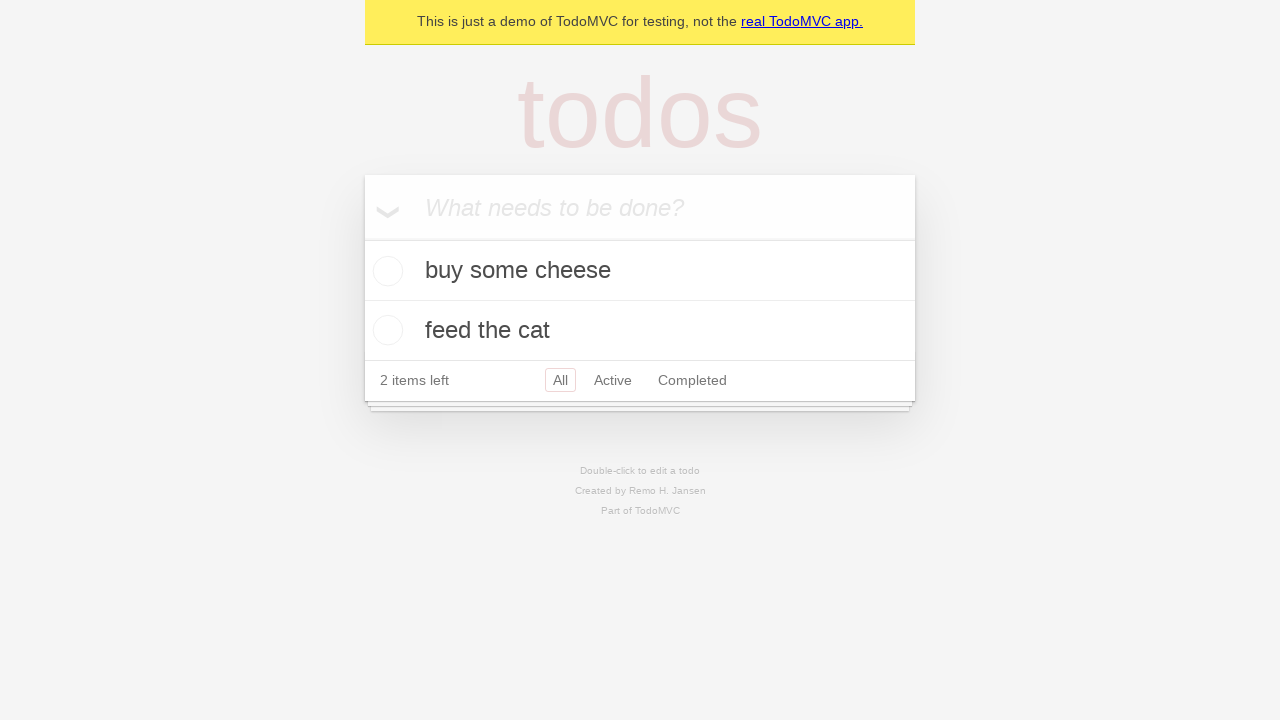

Filled todo input with 'book a doctors appointment' on internal:attr=[placeholder="What needs to be done?"i]
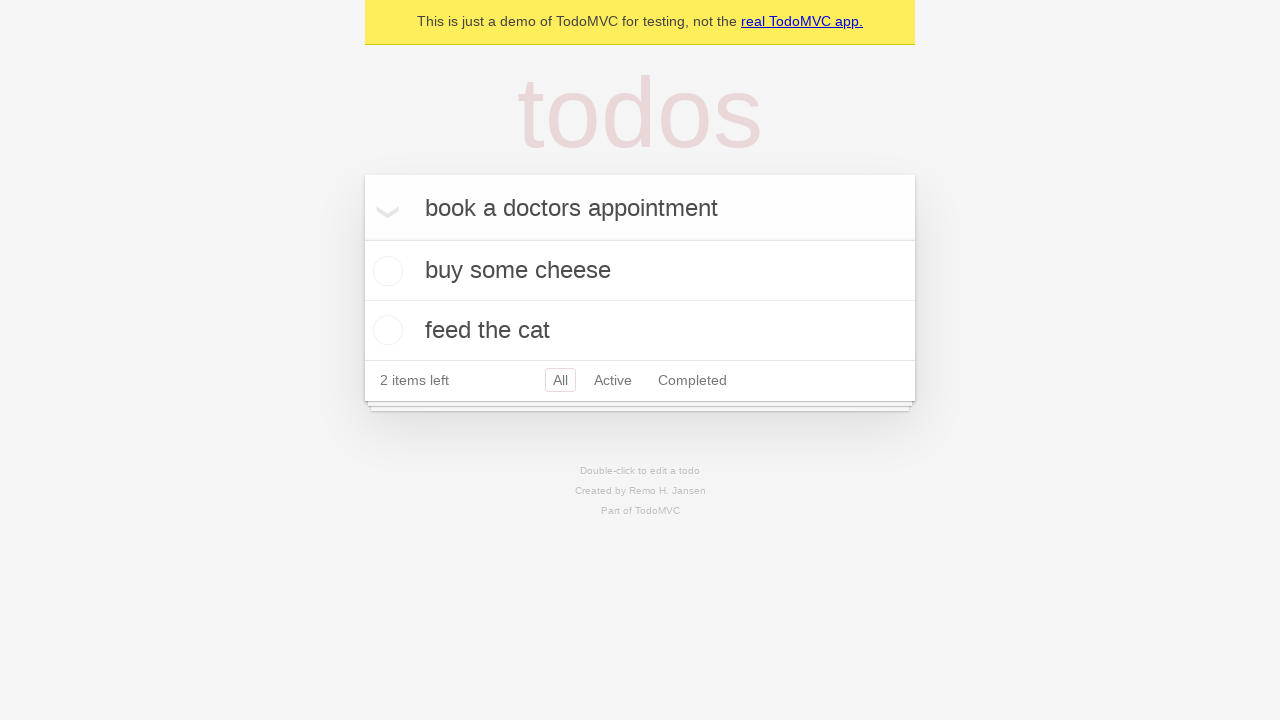

Pressed Enter to create todo 'book a doctors appointment' on internal:attr=[placeholder="What needs to be done?"i]
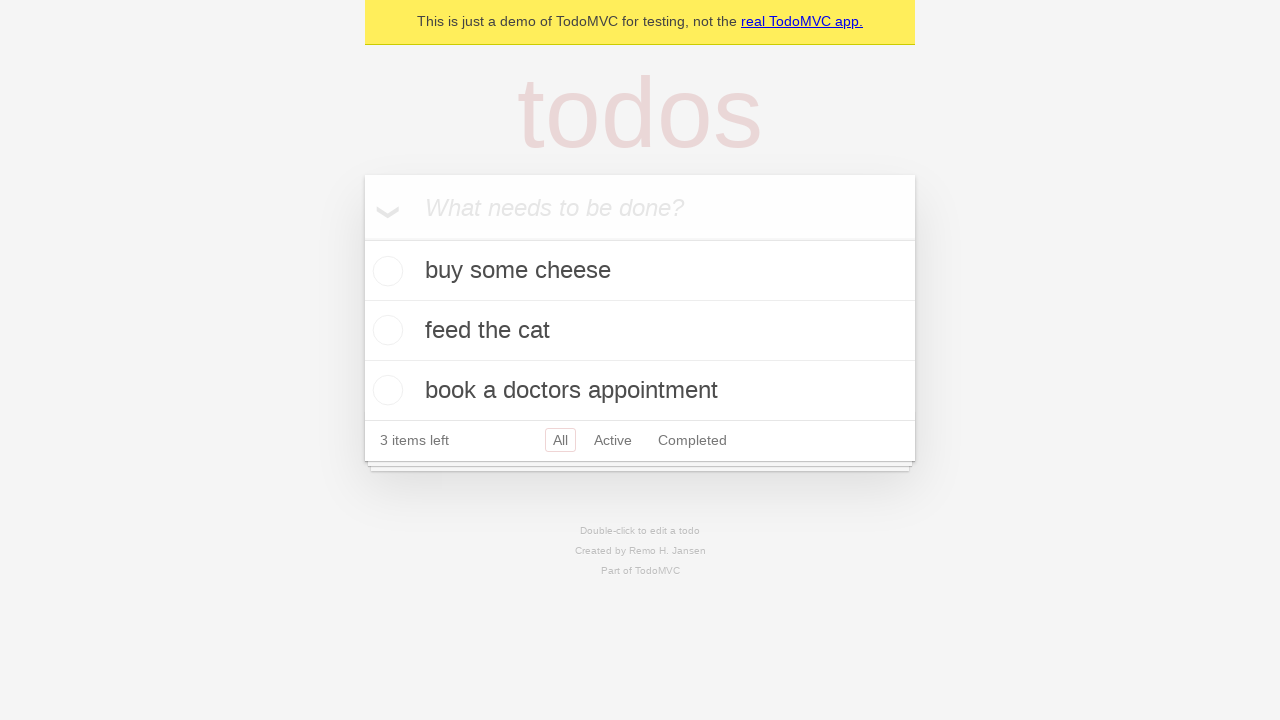

All 3 todos loaded and visible
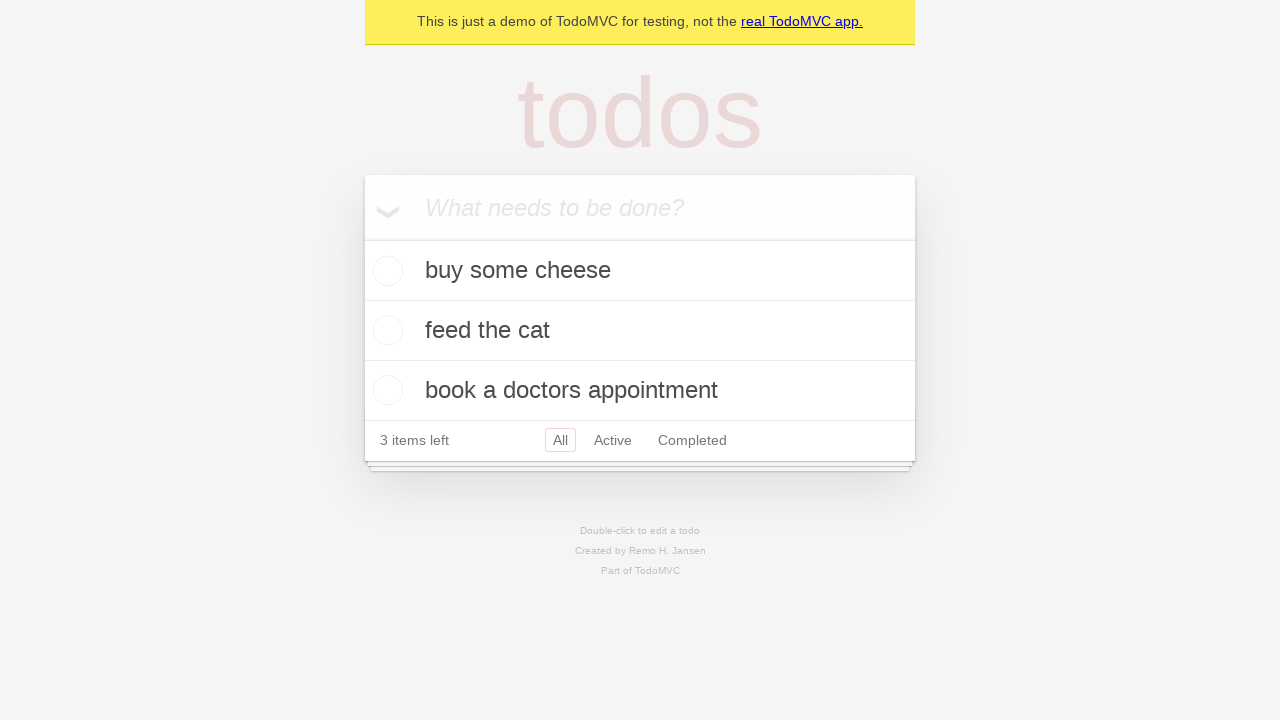

Checked the first todo as completed at (385, 271) on .todo-list li .toggle >> nth=0
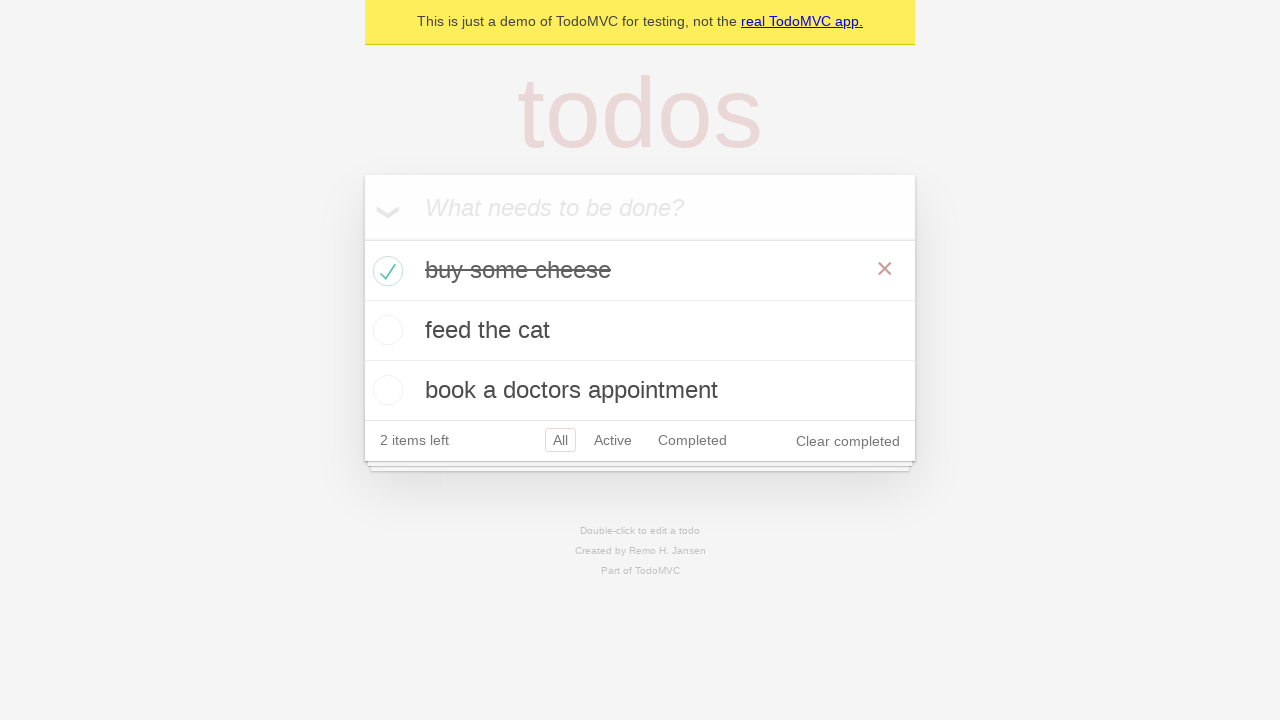

Clicked Clear completed button at (848, 441) on internal:role=button[name="Clear completed"i]
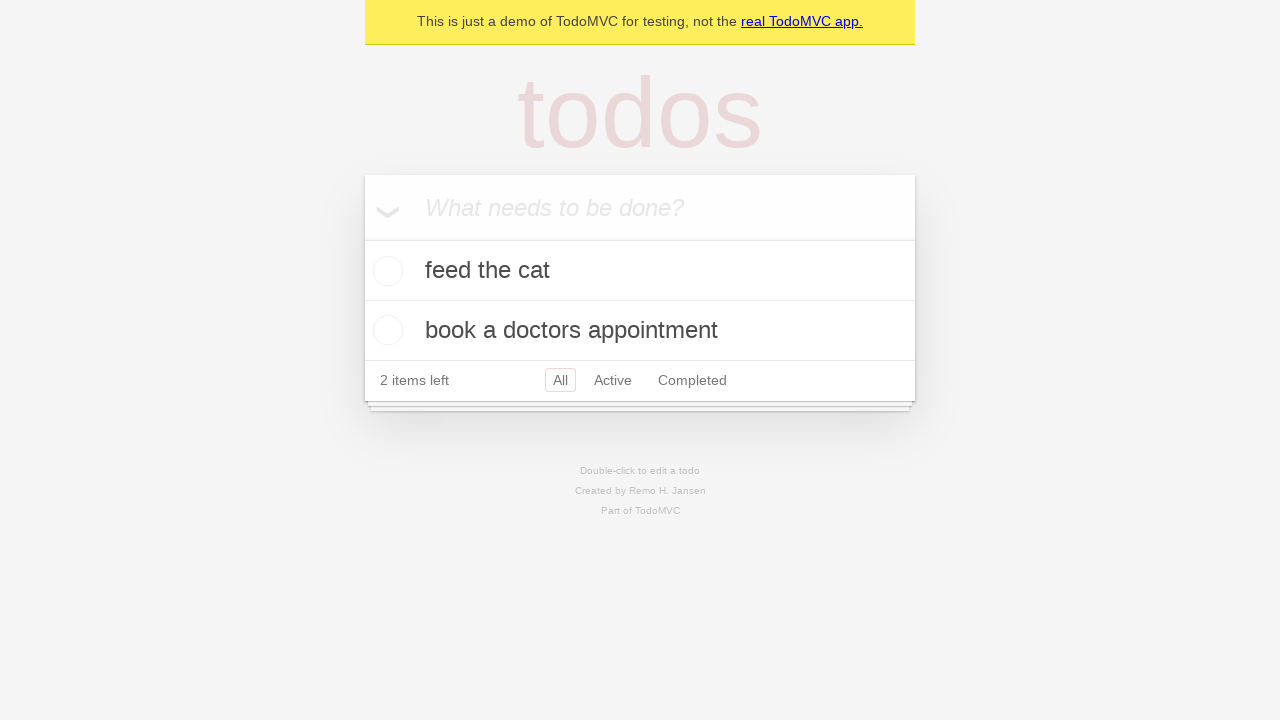

Waited for Clear completed button to disappear
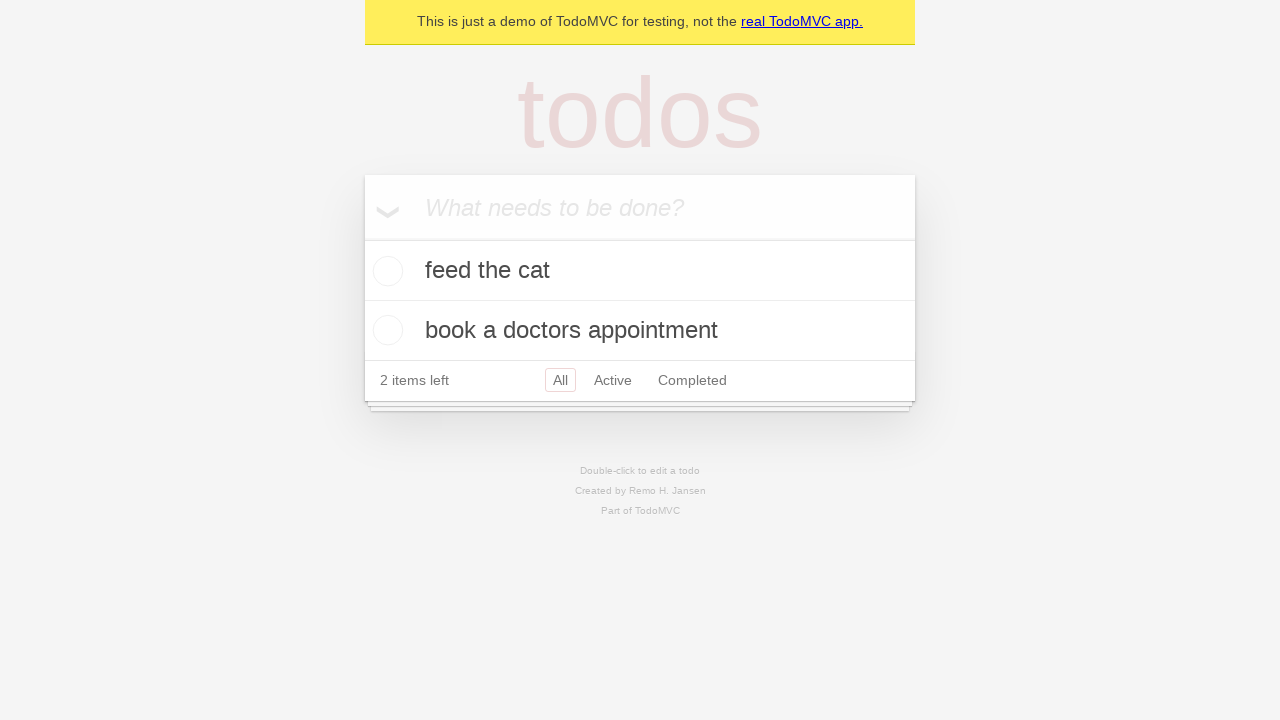

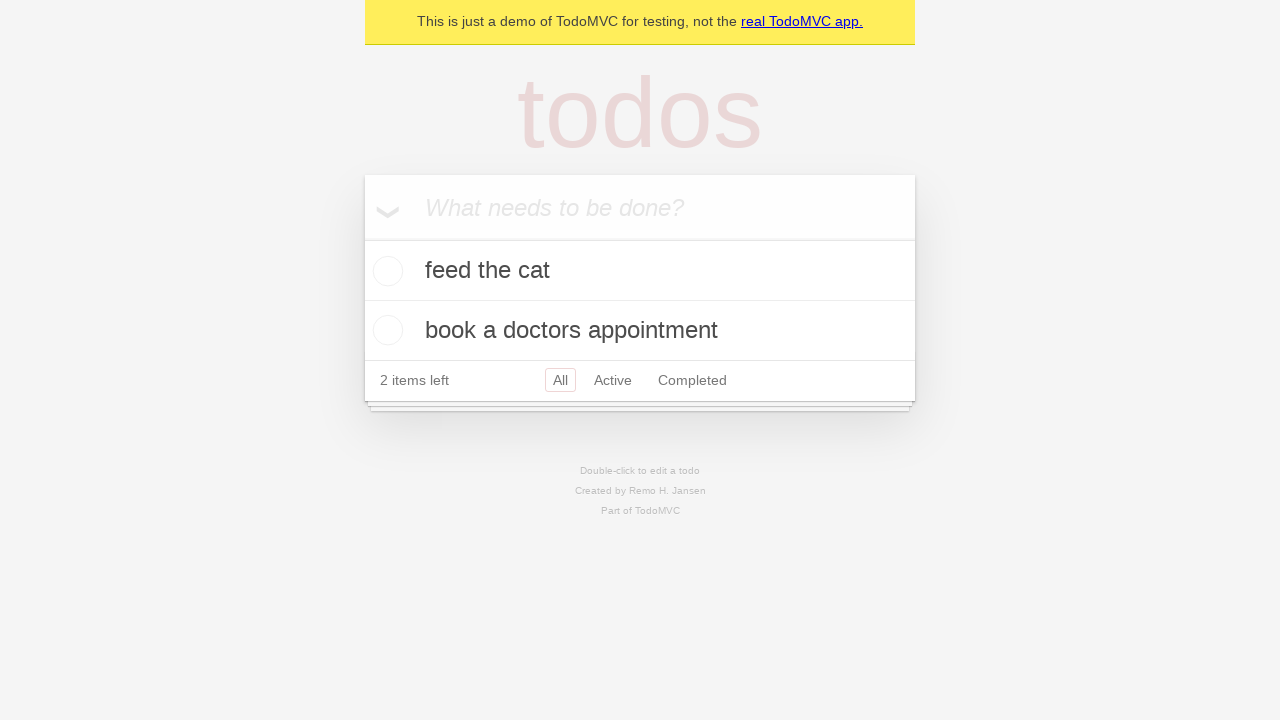